Tests registration form validation when phone number has invalid length (less than 10 digits)

Starting URL: https://alada.vn/tai-khoan/dang-ky.html

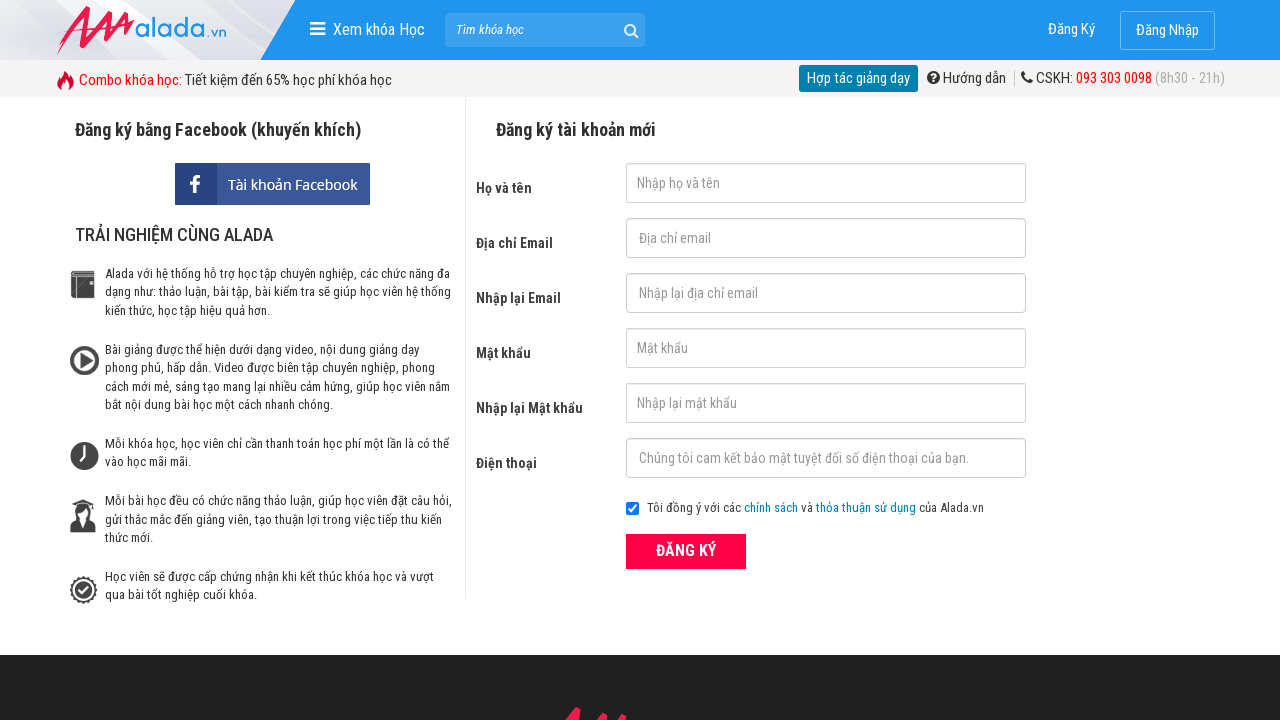

Filled first name field with 'hoang anh test' on #txtFirstname
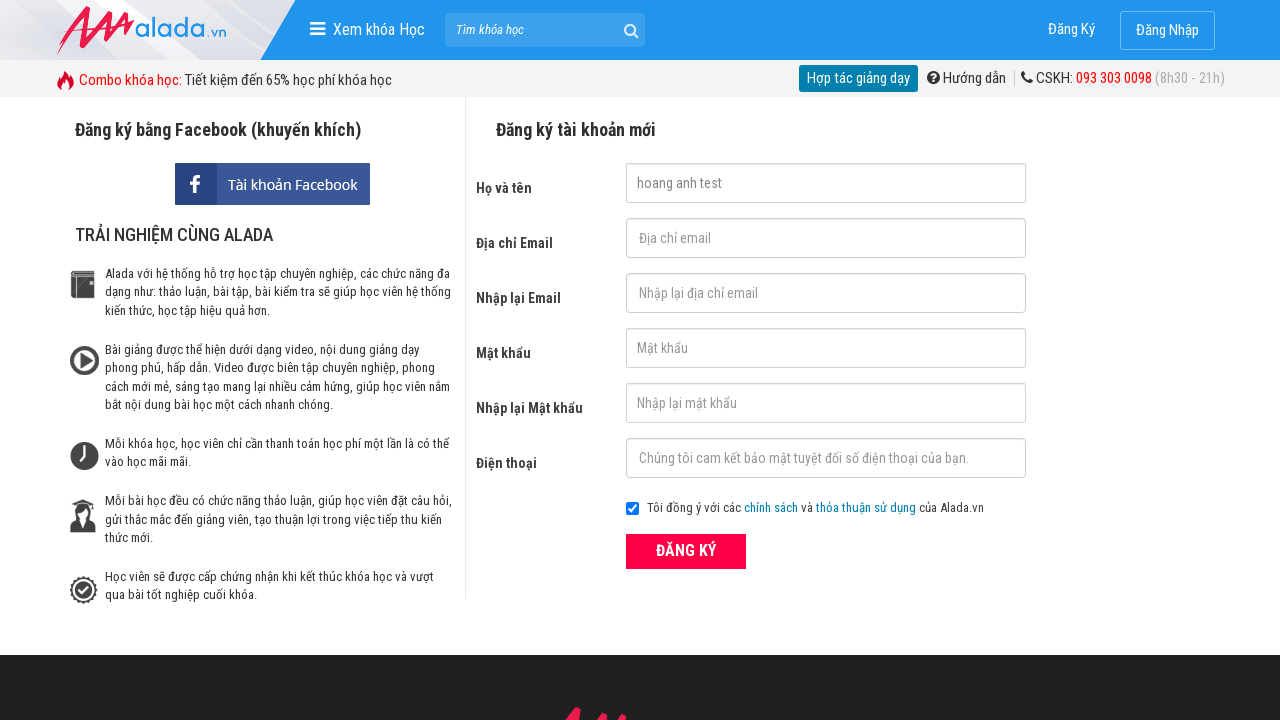

Filled email field with 'valid_email@gmail.com' on #txtEmail
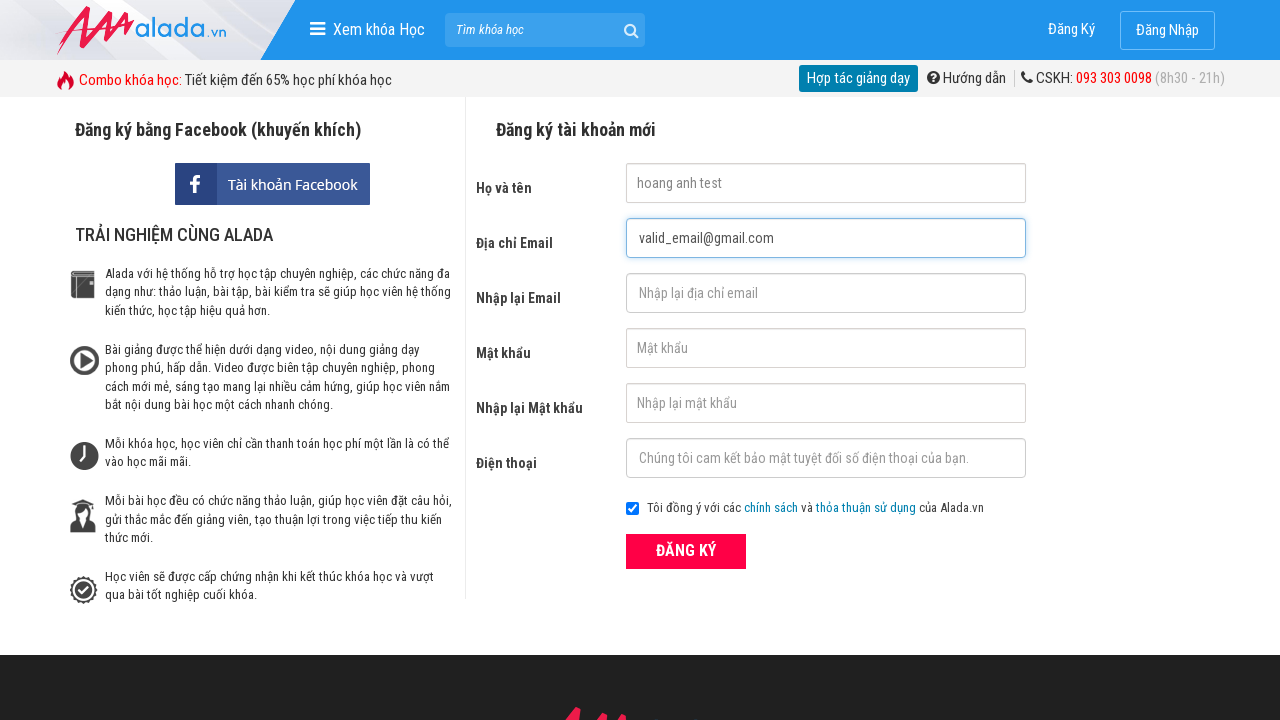

Filled confirm email field with 'valid_email@gmail.com' on #txtCEmail
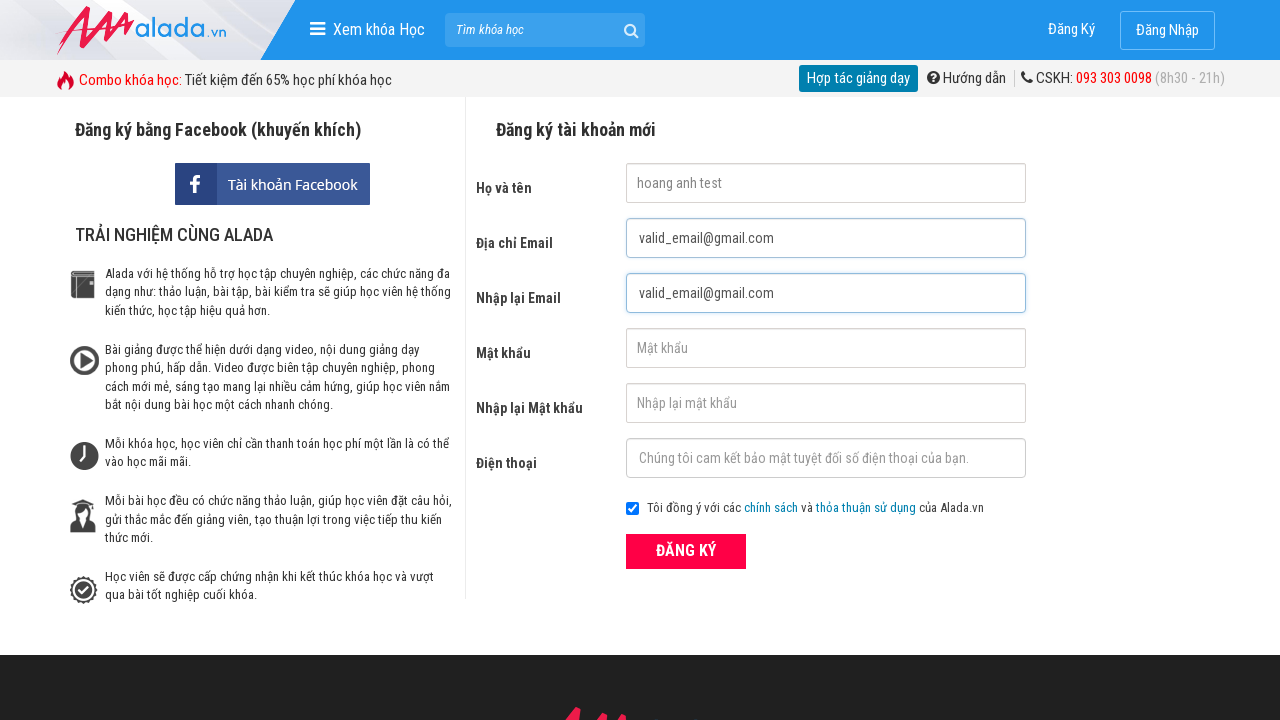

Filled password field with '123456' on #txtPassword
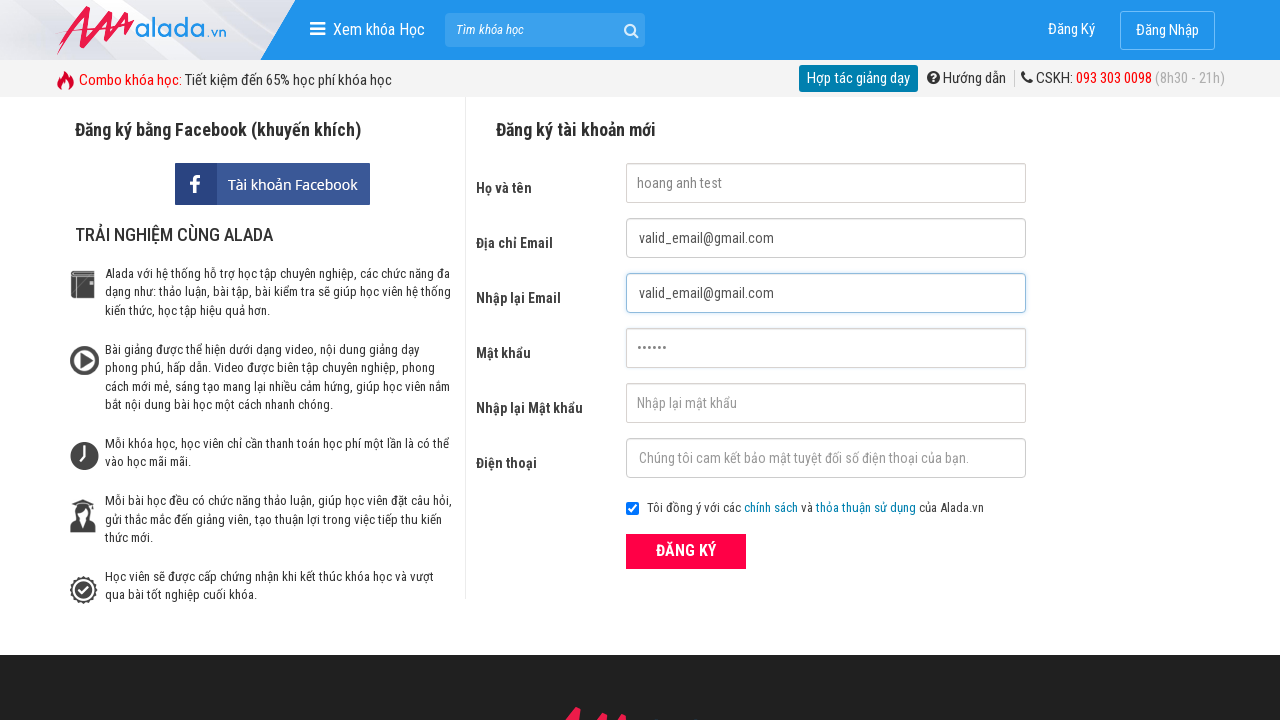

Filled confirm password field with '123456' on #txtCPassword
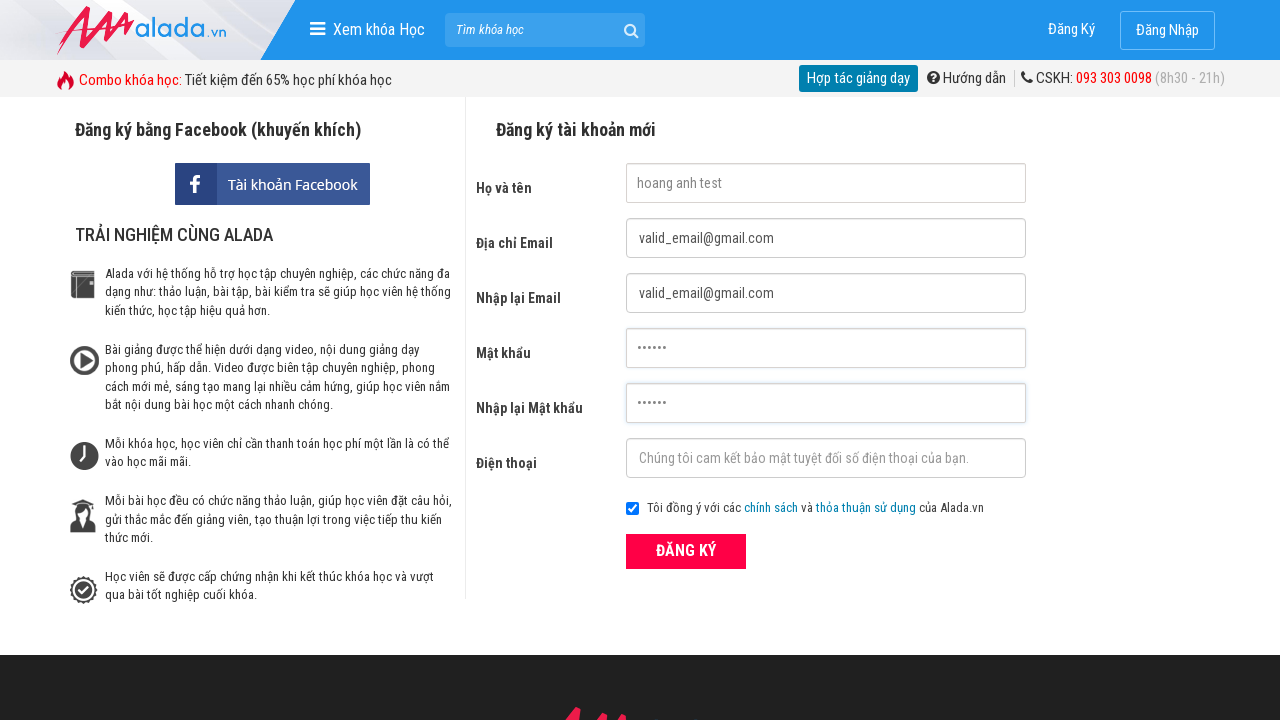

Filled phone field with invalid number '0123456' (7 digits, less than 10 required) on #txtPhone
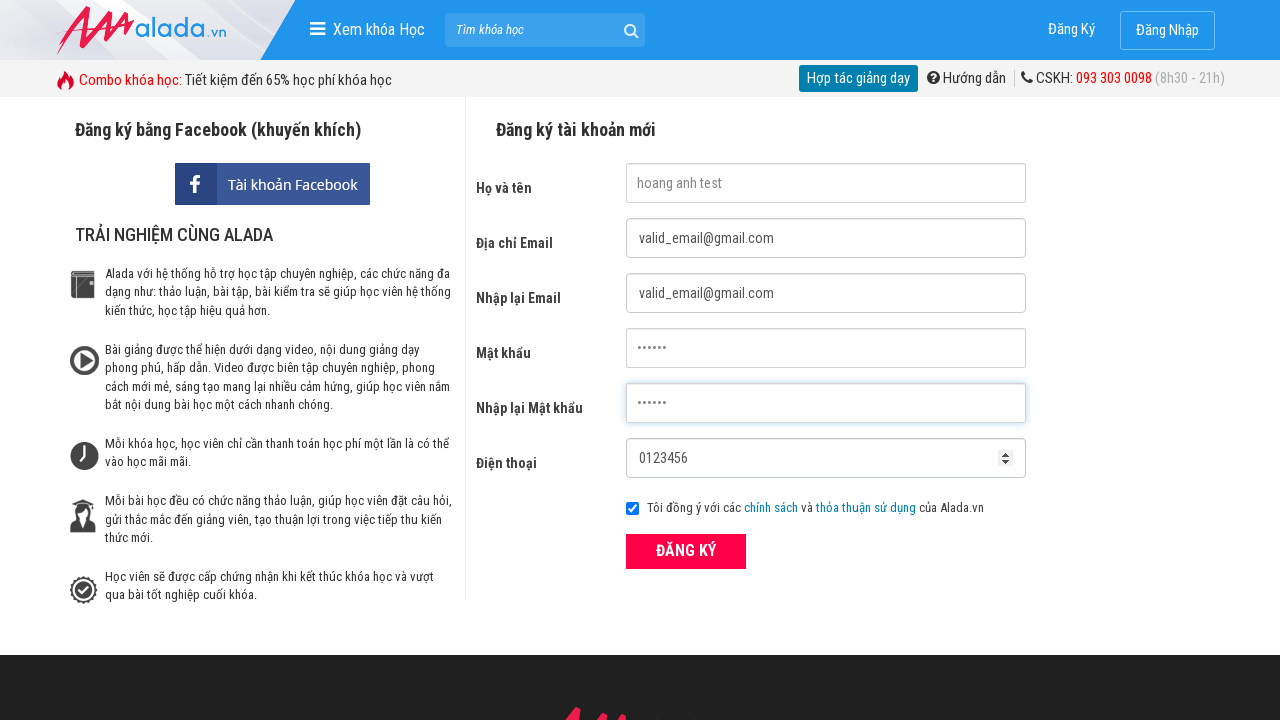

Clicked ĐĂNG KÝ (register) button to submit form with invalid phone at (686, 551) on xpath=//form[@id='frmLogin']//button[text()='ĐĂNG KÝ']
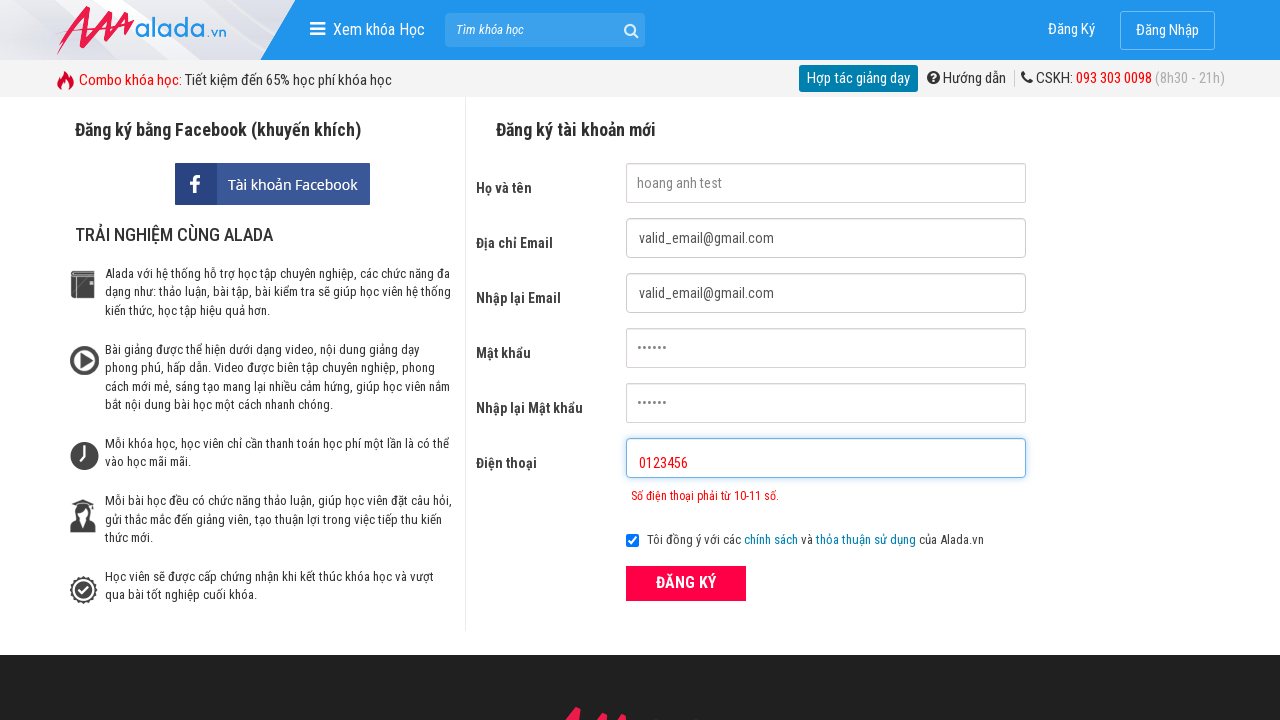

Phone number error message appeared, validating form rejection for invalid phone length
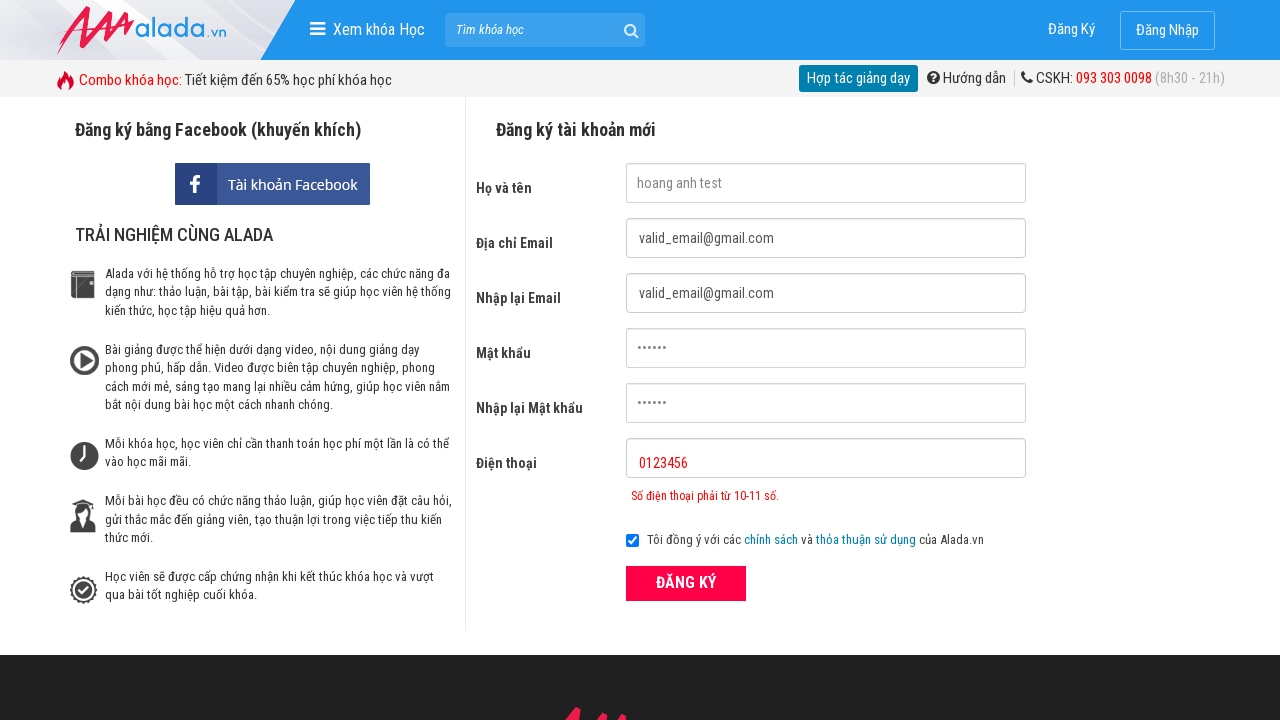

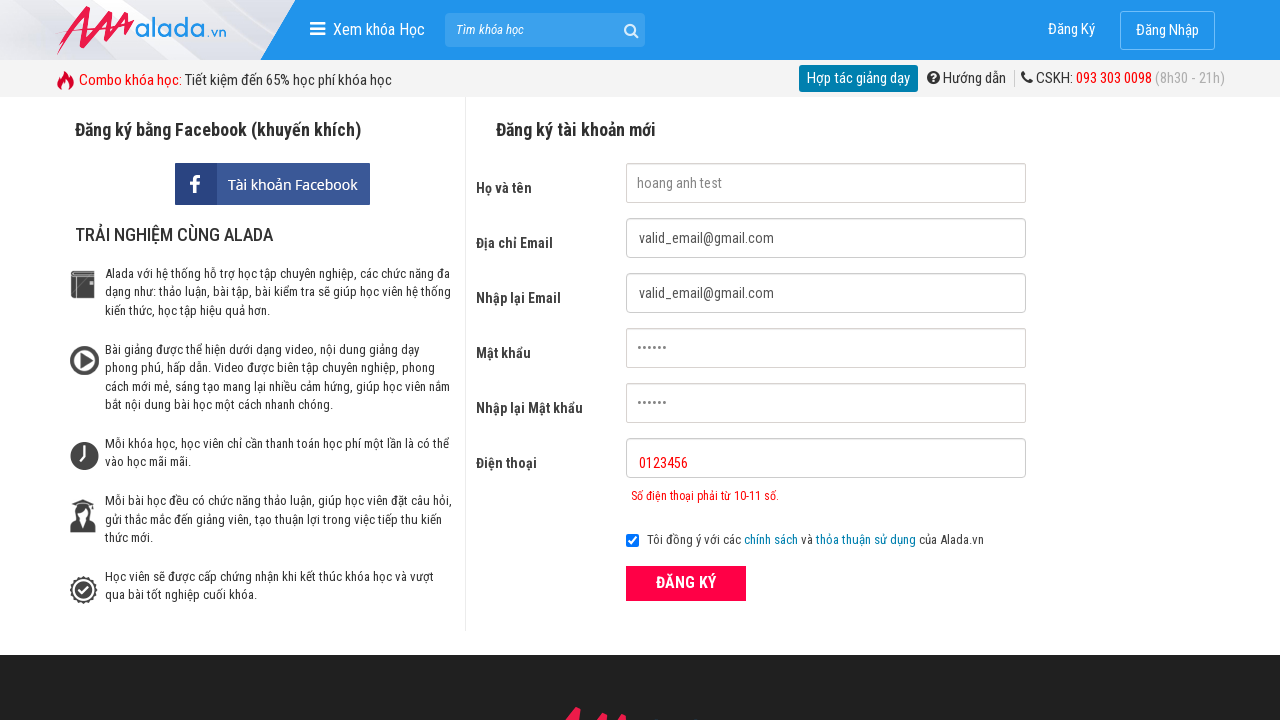